Navigates to DuckDuckGo homepage and waits for the page to load

Starting URL: https://duckduckgo.com

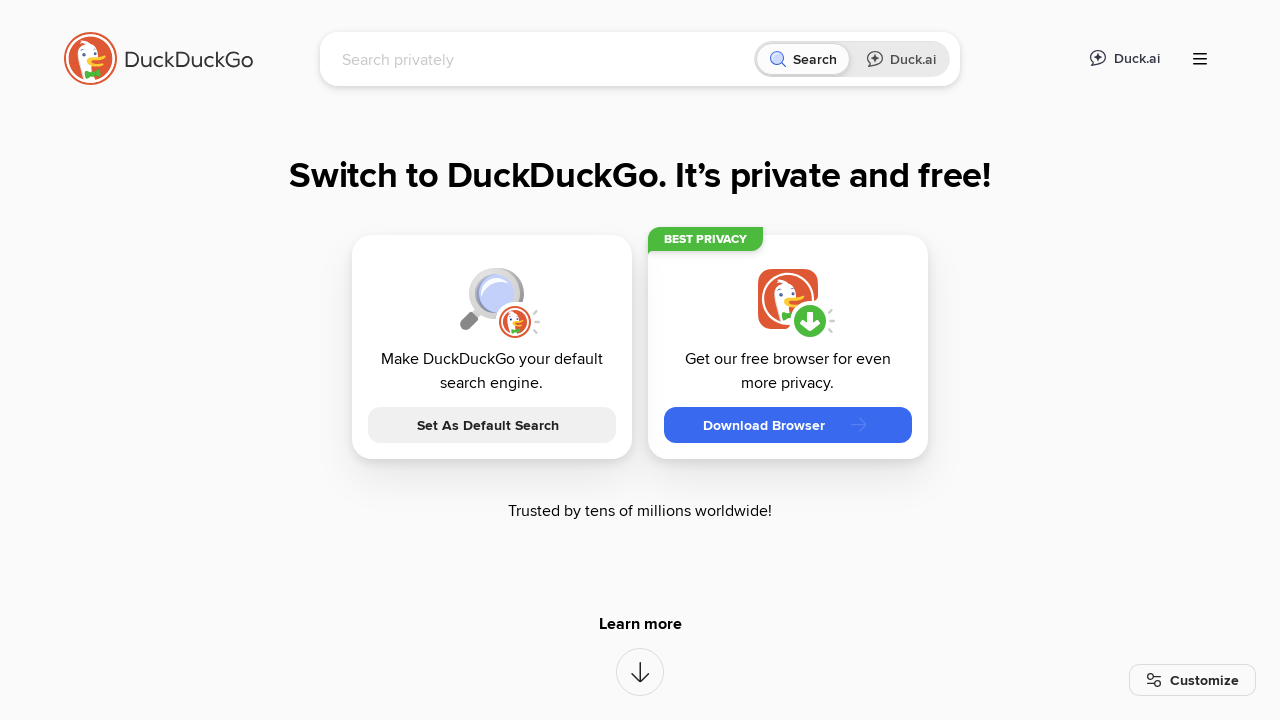

DuckDuckGo homepage loaded and search input field is visible
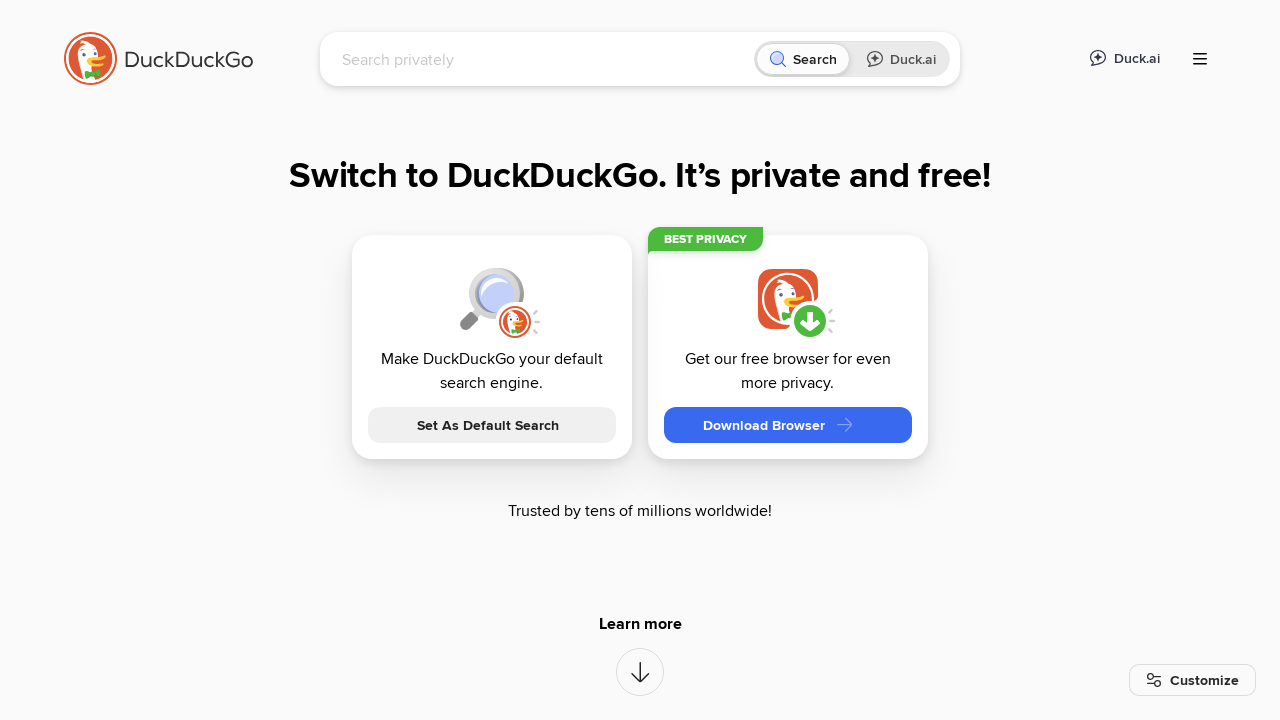

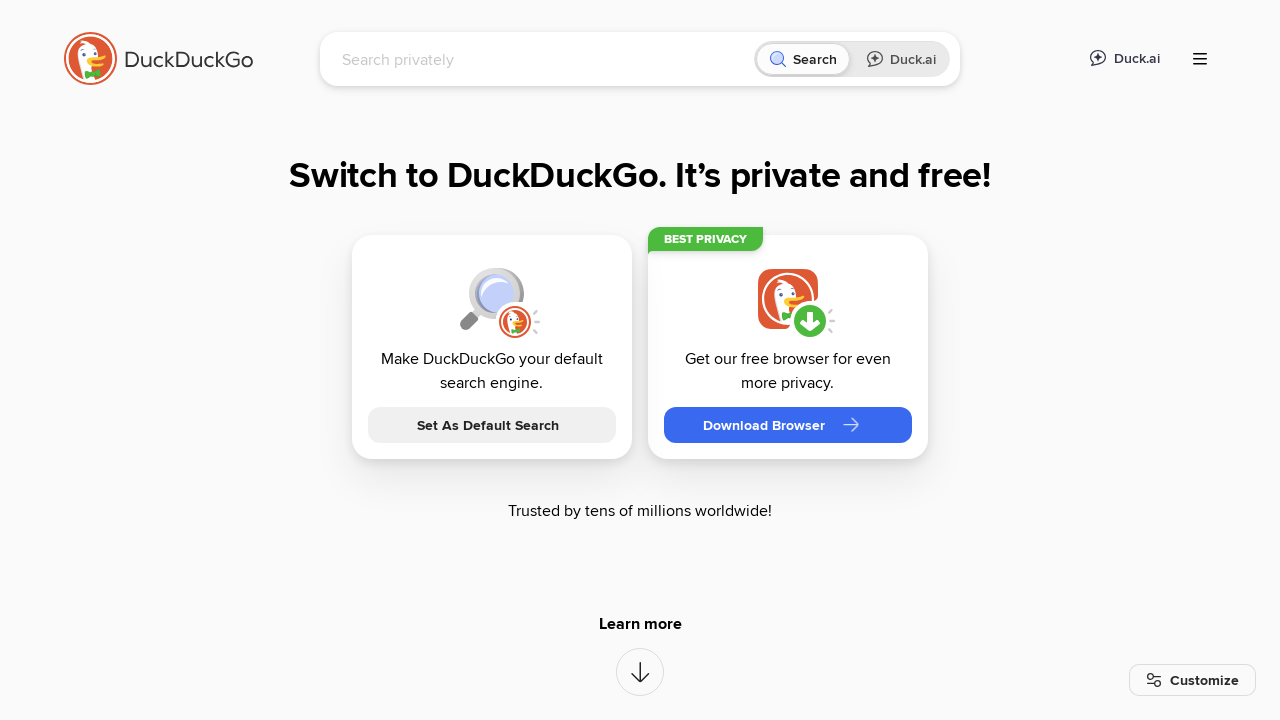